Tests JavaScript prompt dialog by clicking the prompt button, entering text into the prompt, and accepting it.

Starting URL: https://demoqa.com/alerts

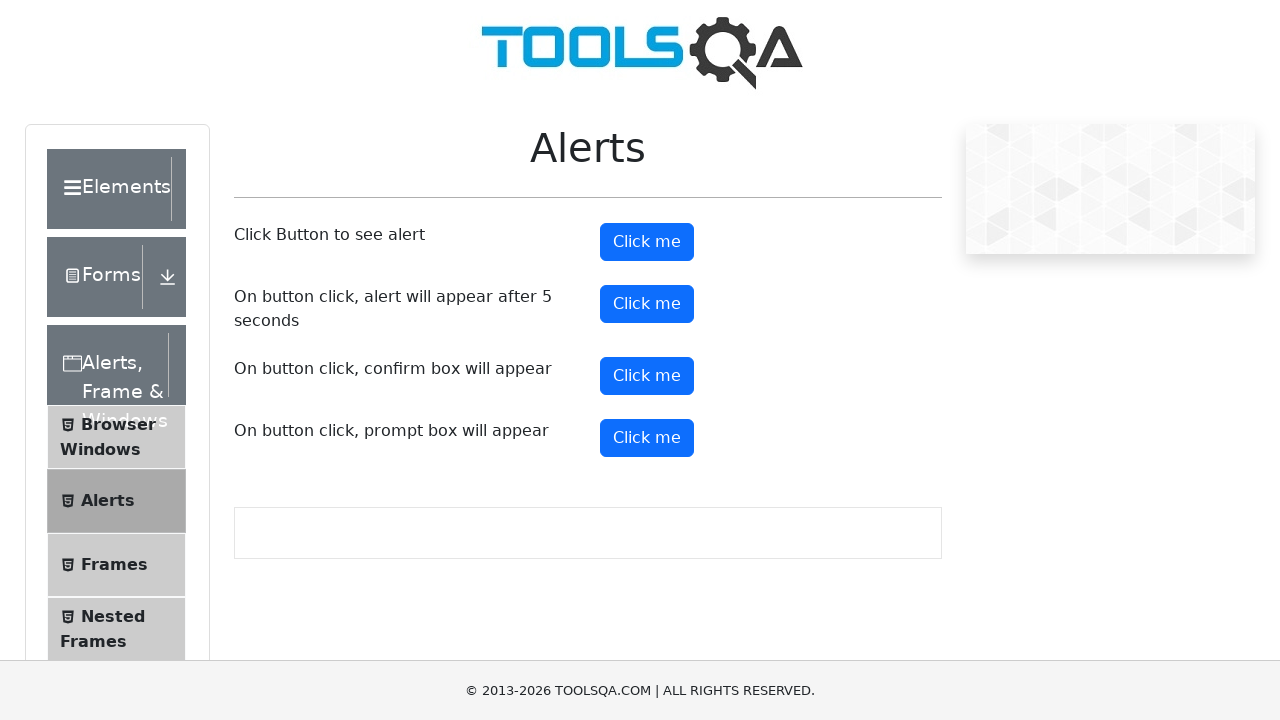

Set up dialog handler to accept prompt with 'Maria Johnson'
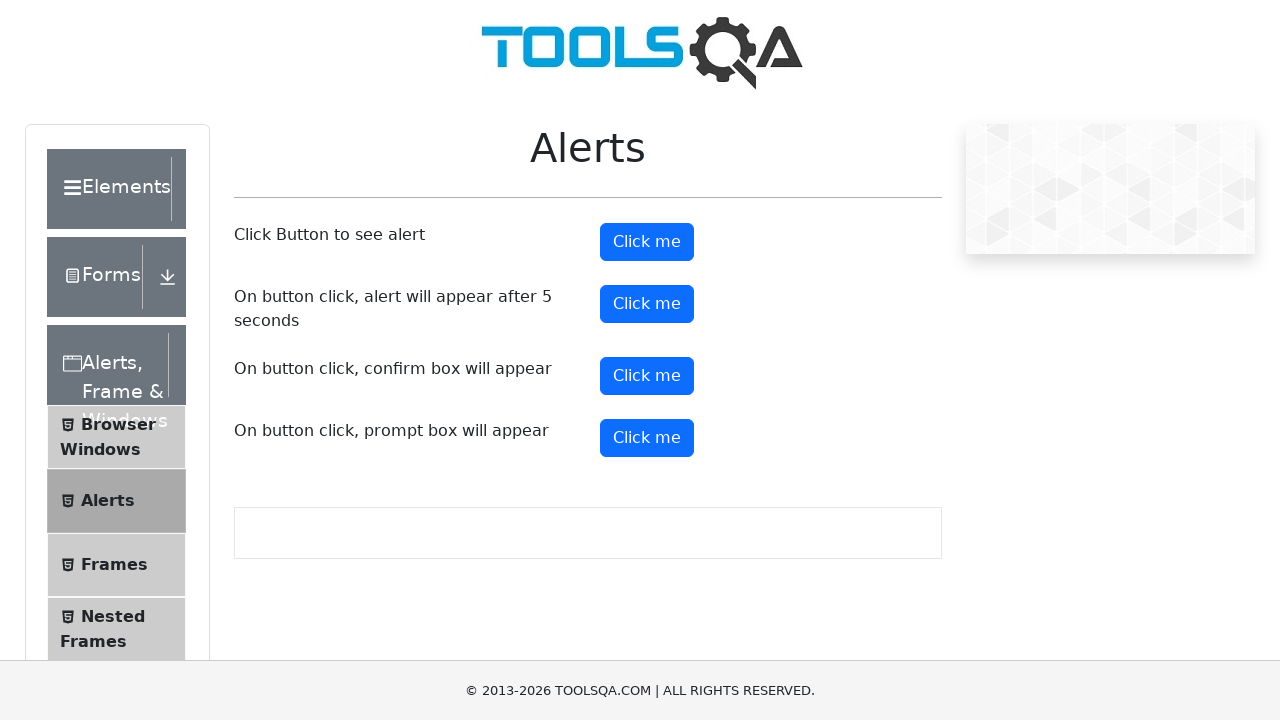

Clicked the prompt button at (647, 438) on #promtButton
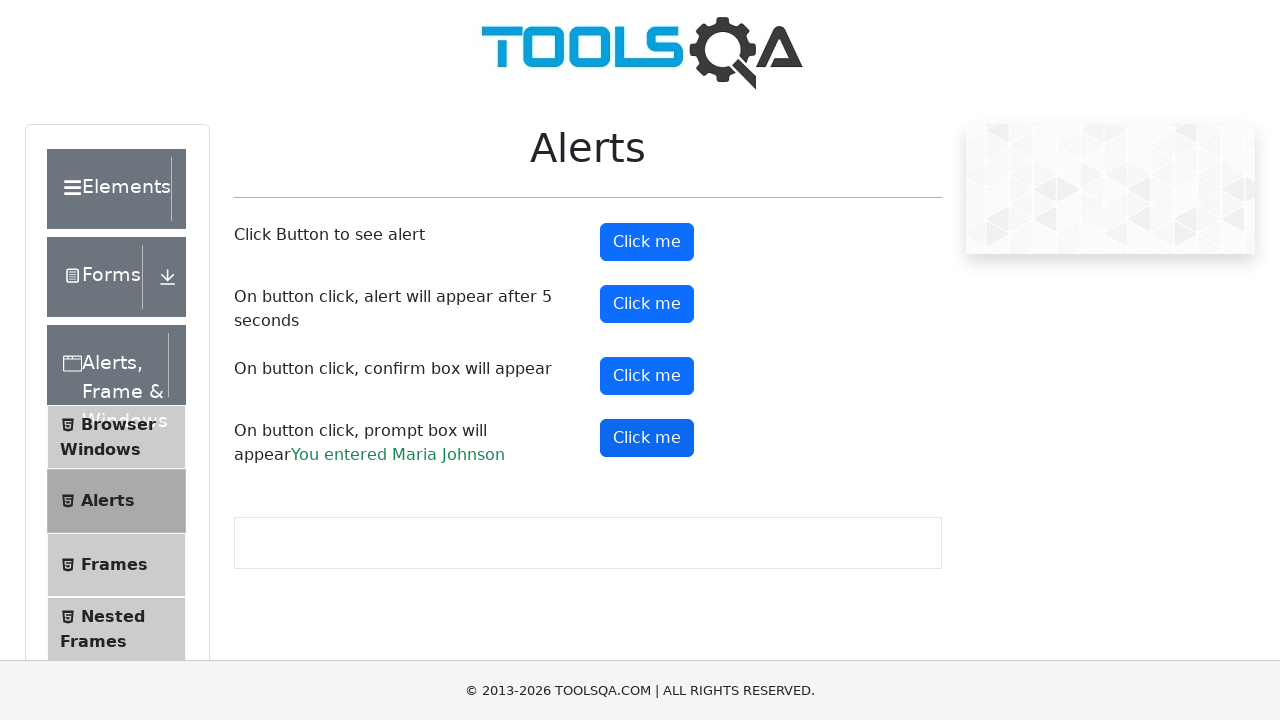

Prompt result text appeared on the page
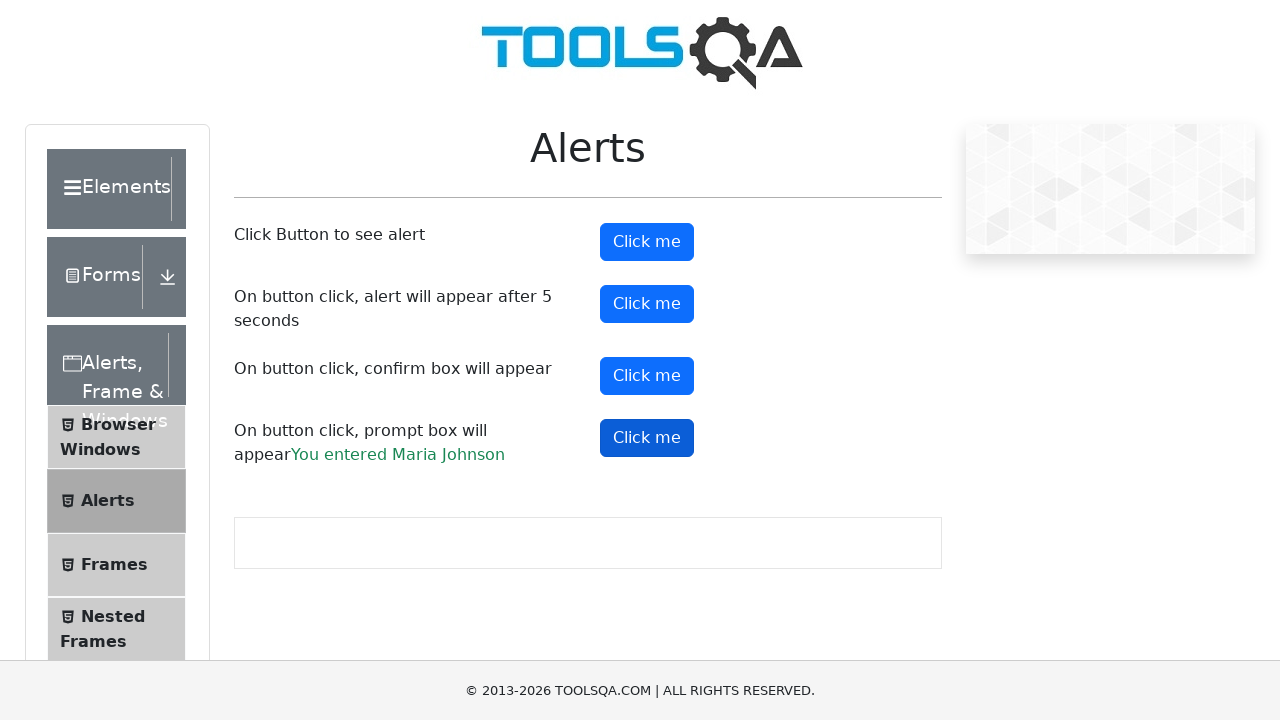

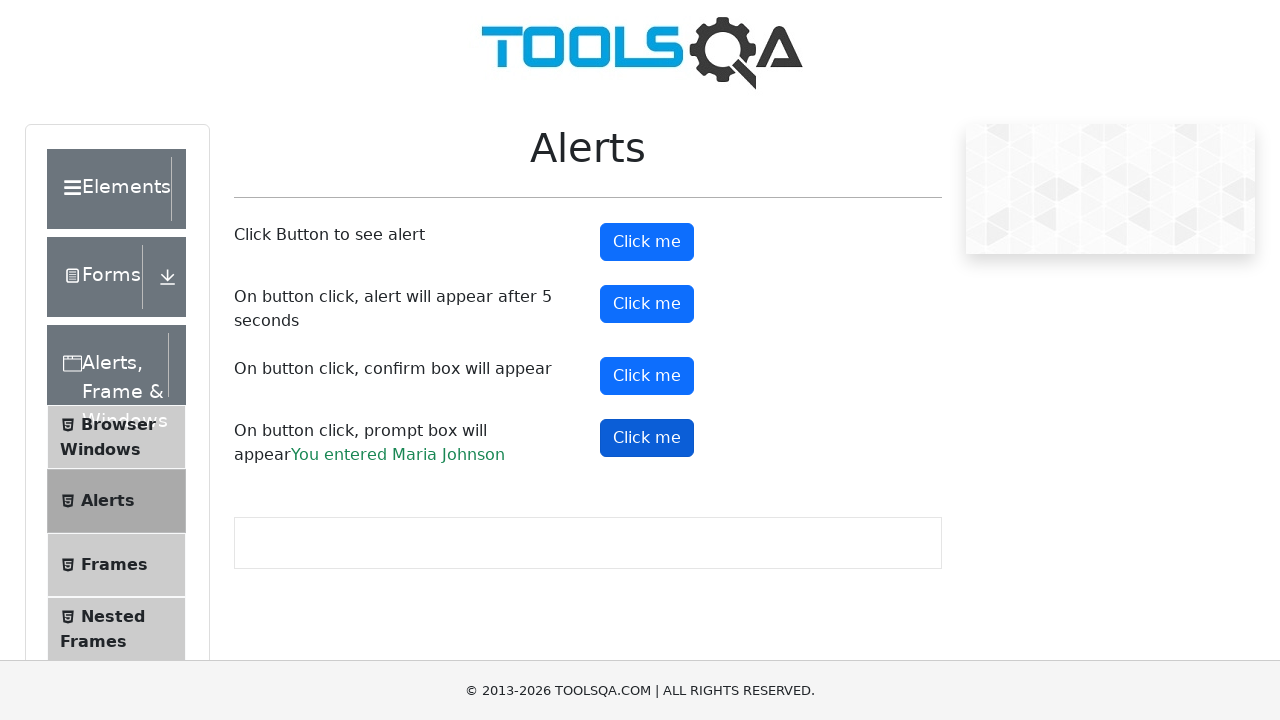